Tests reopening a completed task by toggling its checkbox

Starting URL: https://todomvc4tasj.herokuapp.com

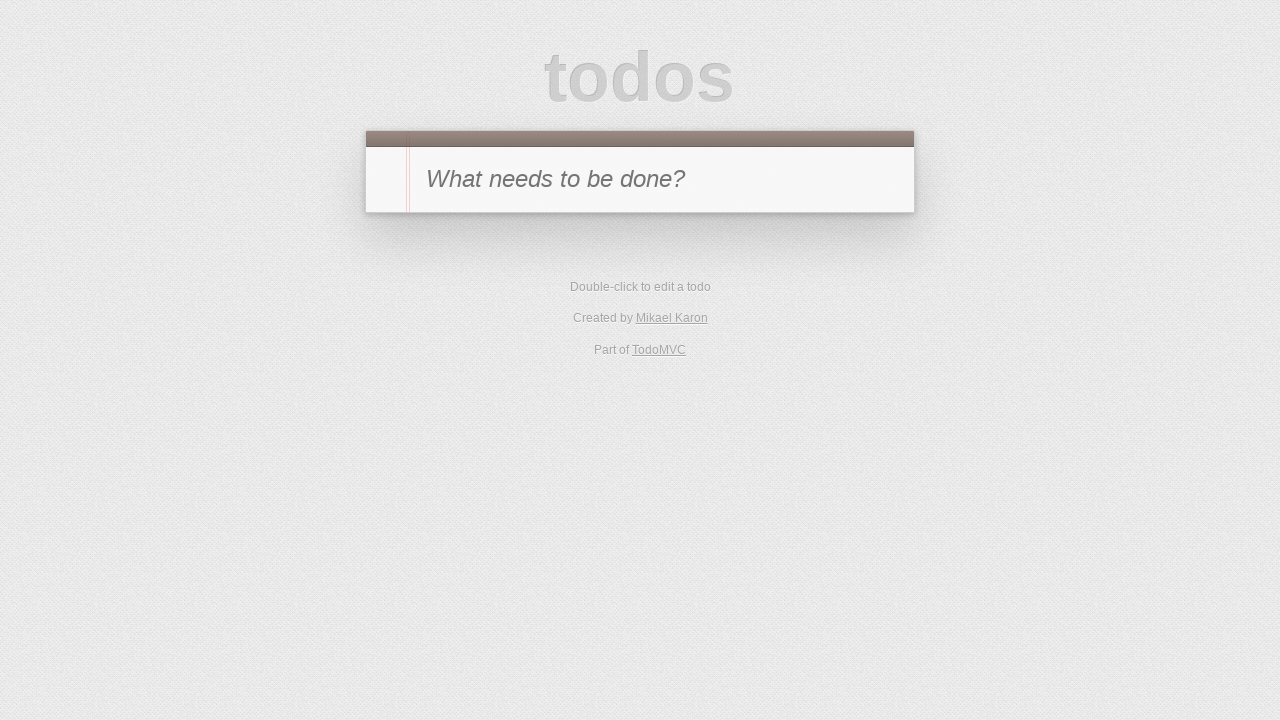

Set localStorage with one completed task titled '1'
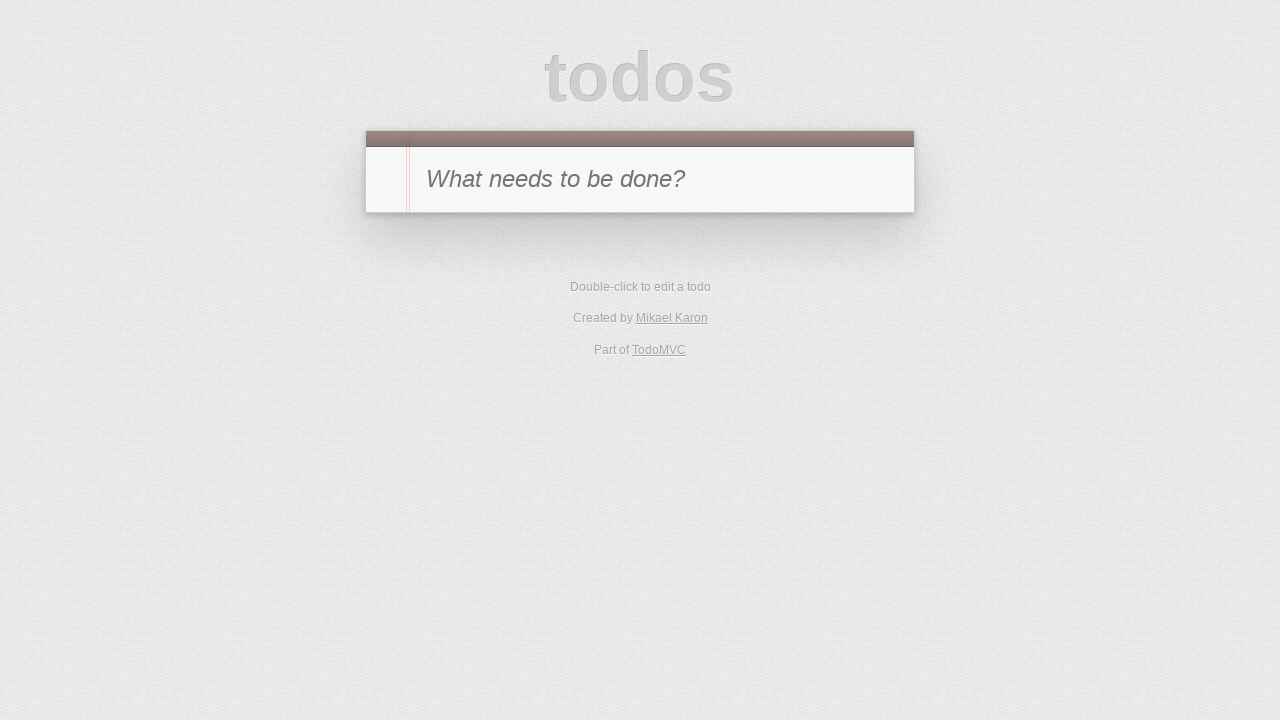

Reloaded page to load the task from localStorage
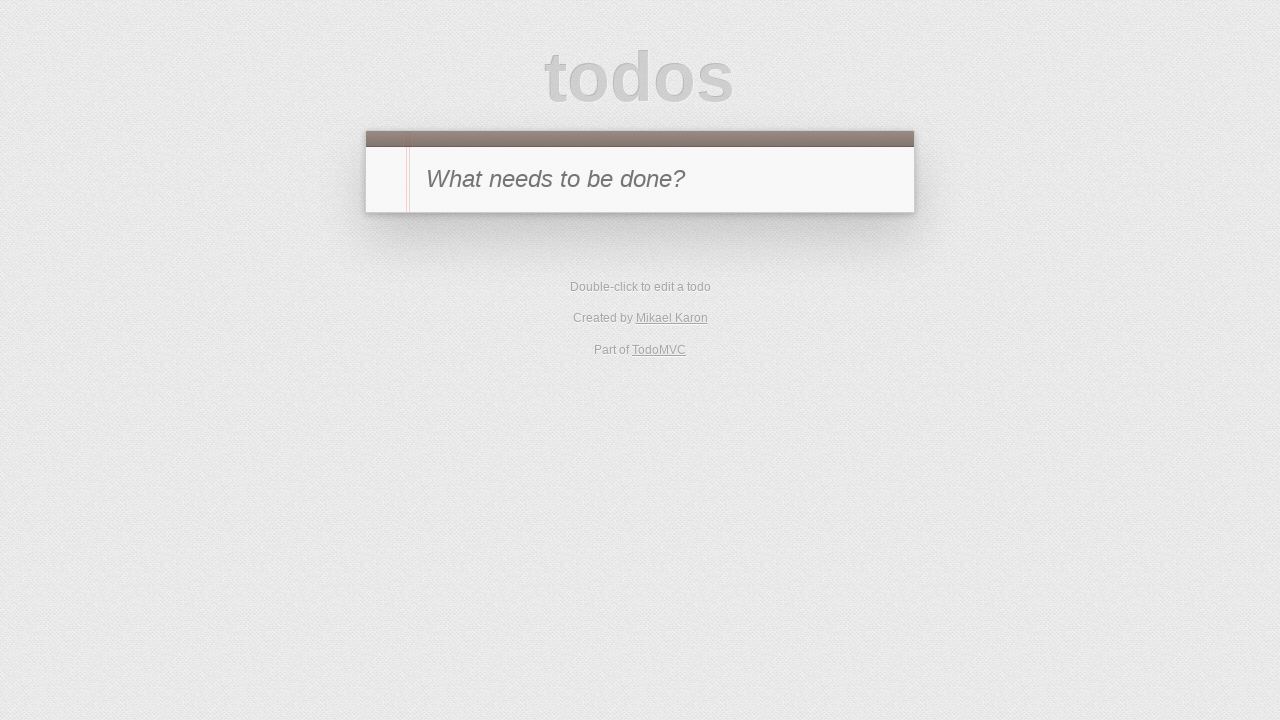

Clicked checkbox to reopen the completed task at (386, 242) on li:has-text("1") .toggle
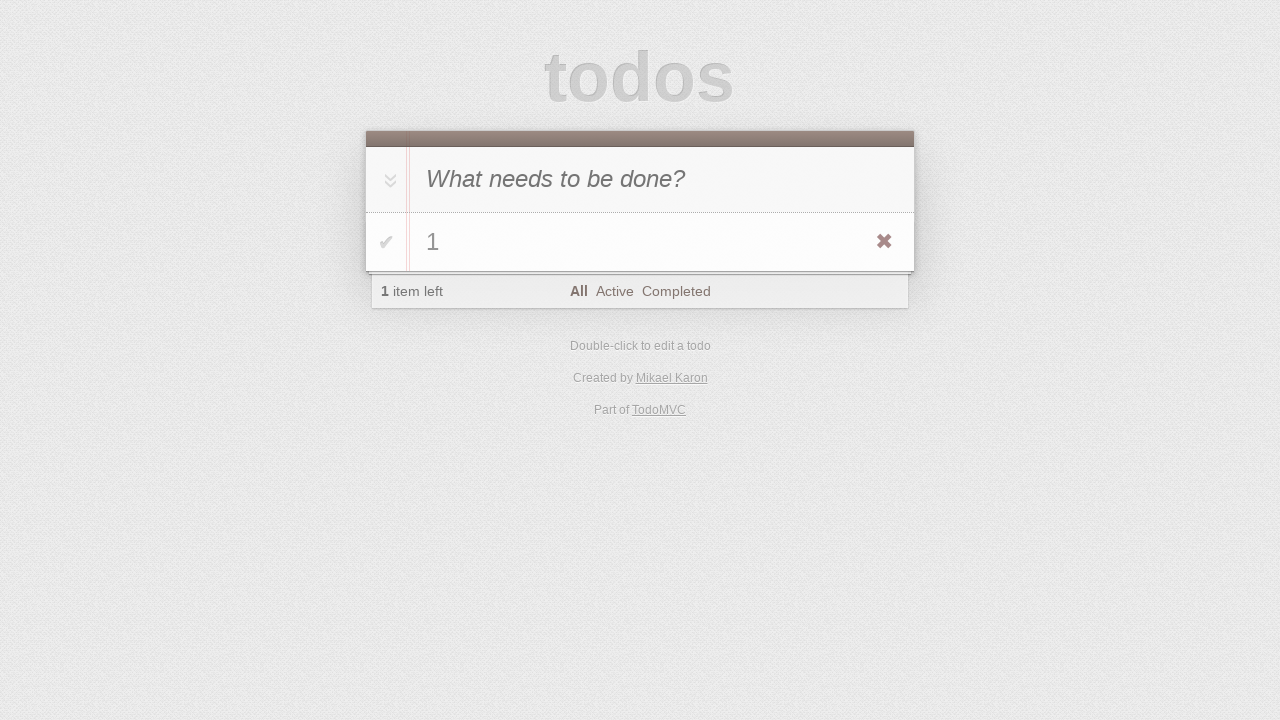

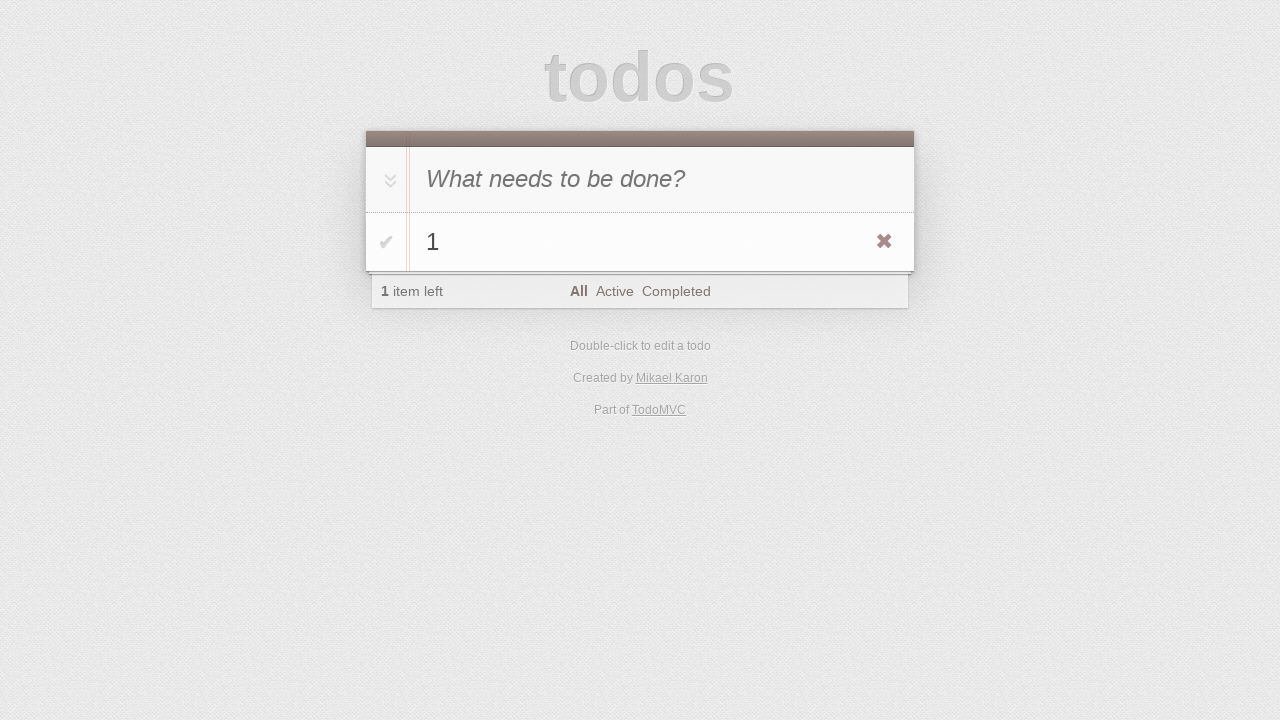